Verifies that clicking on the Checkboxes link navigates to the correct page and displays the expected page title

Starting URL: https://the-internet.herokuapp.com

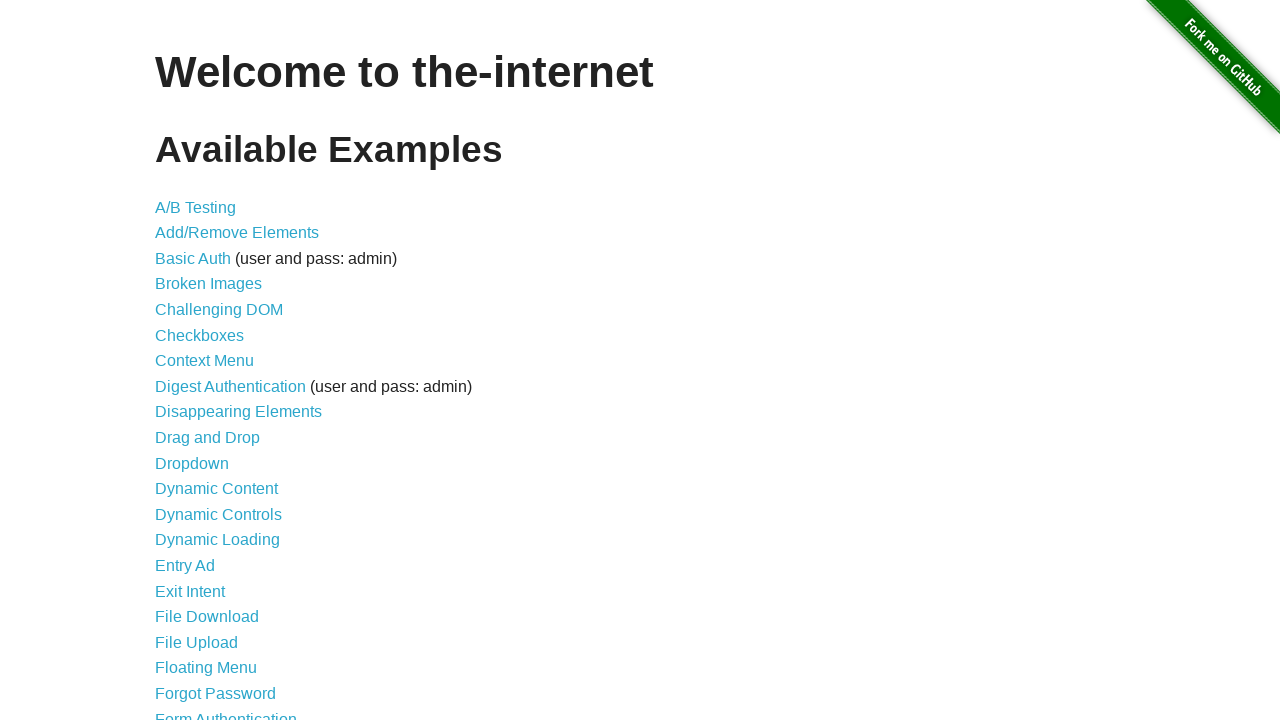

Clicked on Checkboxes link at (200, 335) on a[href='/checkboxes']
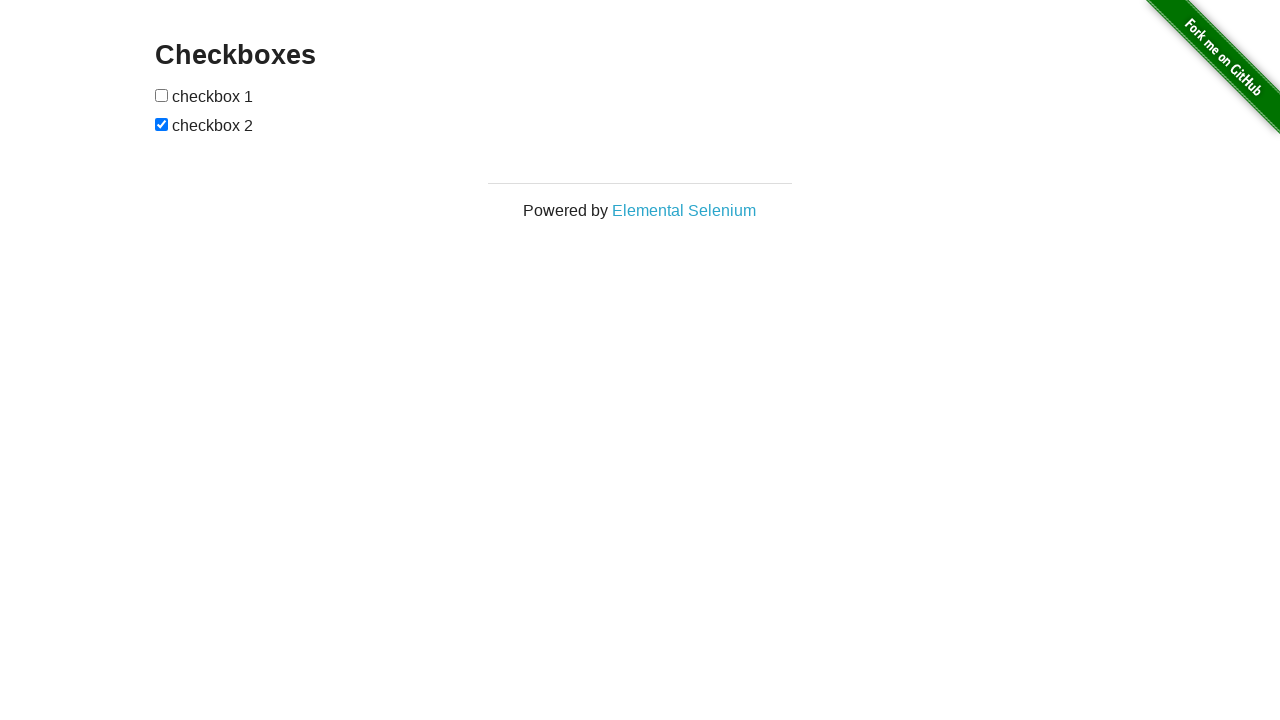

Checkboxes page loaded and page heading displayed
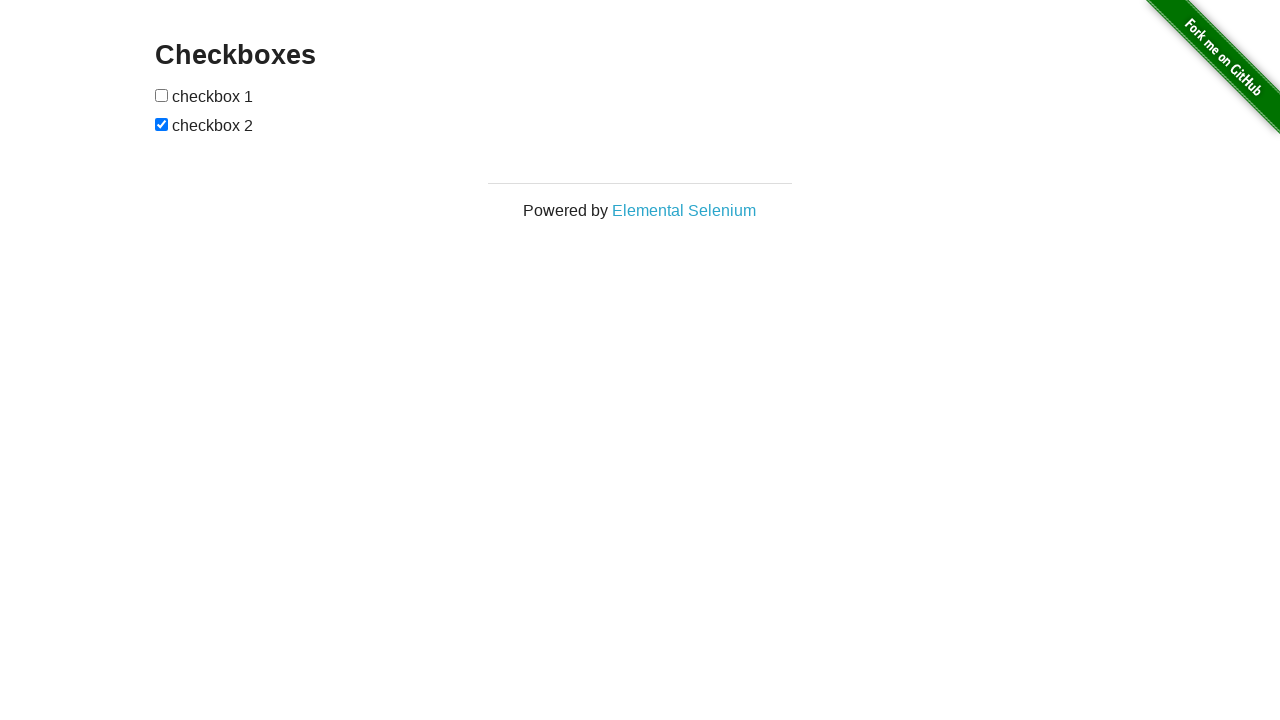

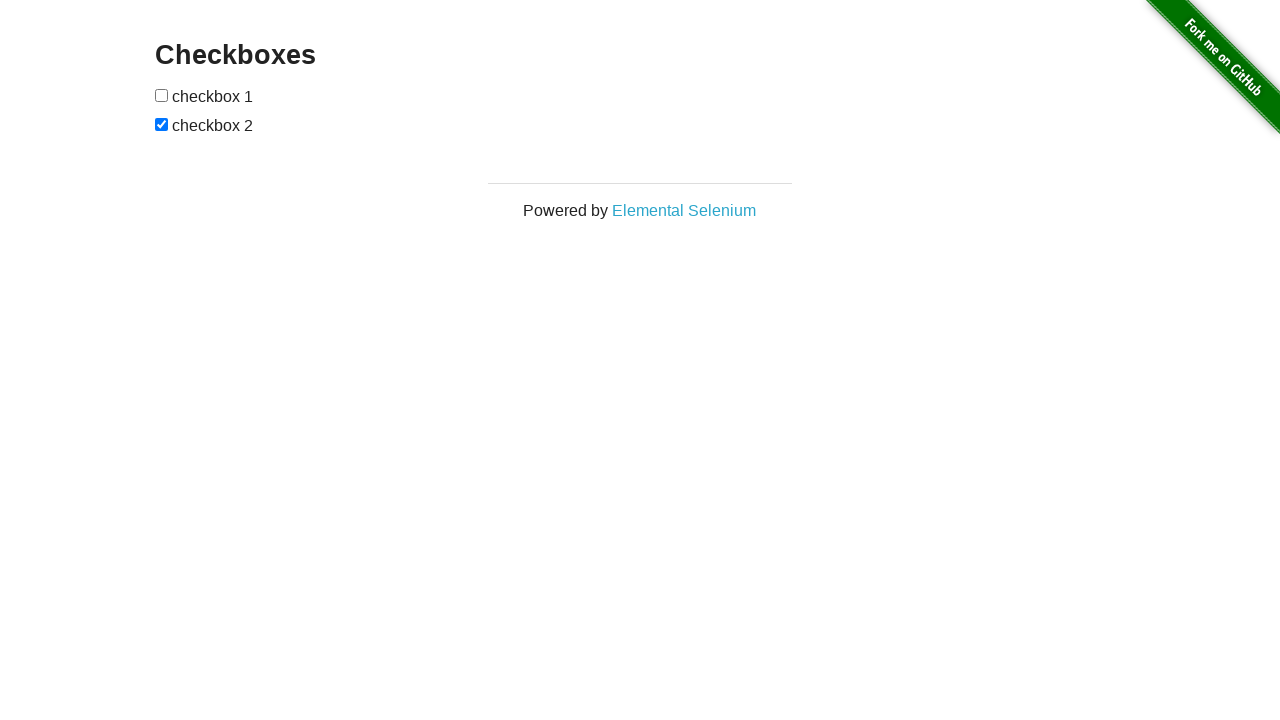